Tests successful contact form submission by filling in forename, email, and message fields, then submitting and verifying a success message appears.

Starting URL: http://jupiter.cloud.planittesting.com

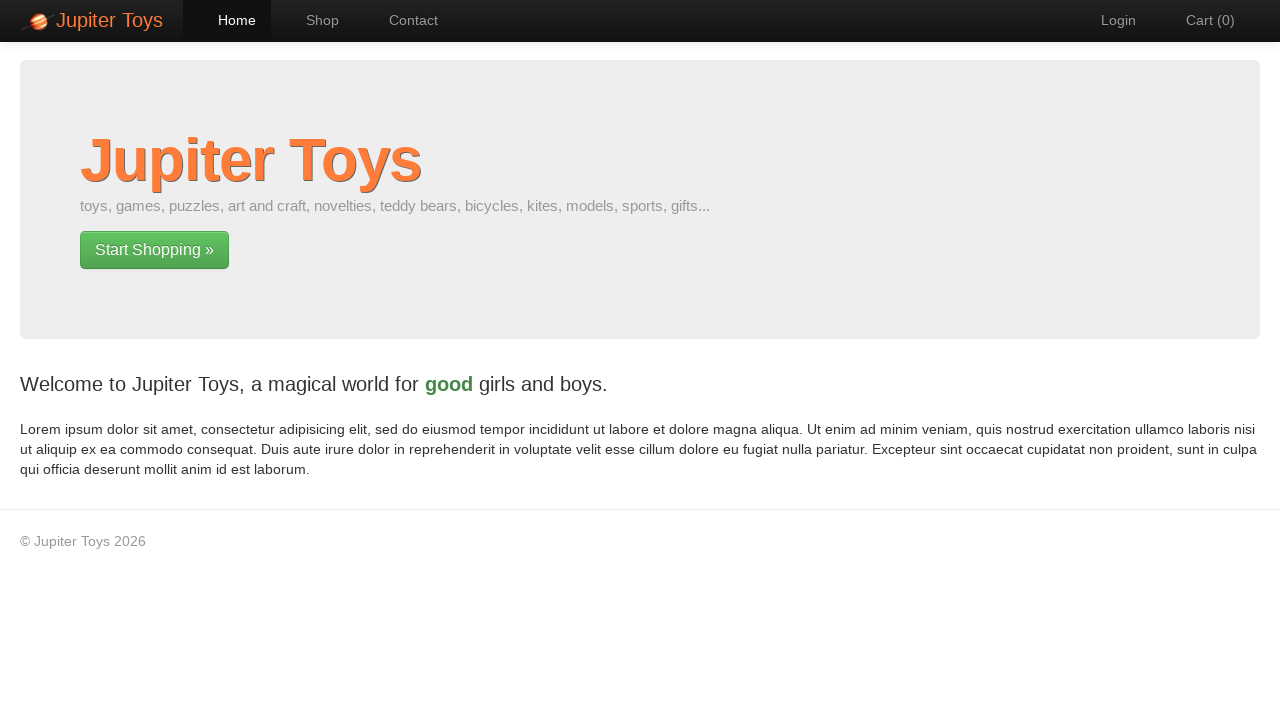

Waited for page to load - navigation element ready
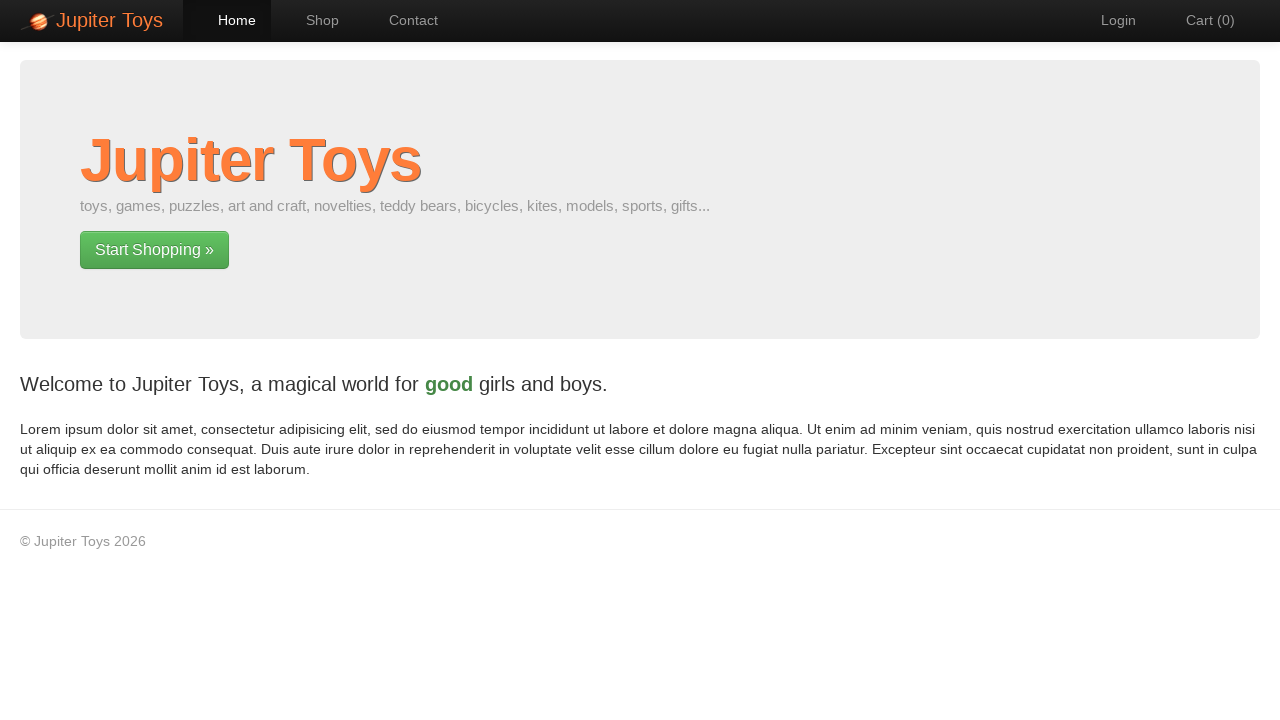

Clicked Contact link in navigation at (404, 20) on #nav-contact a
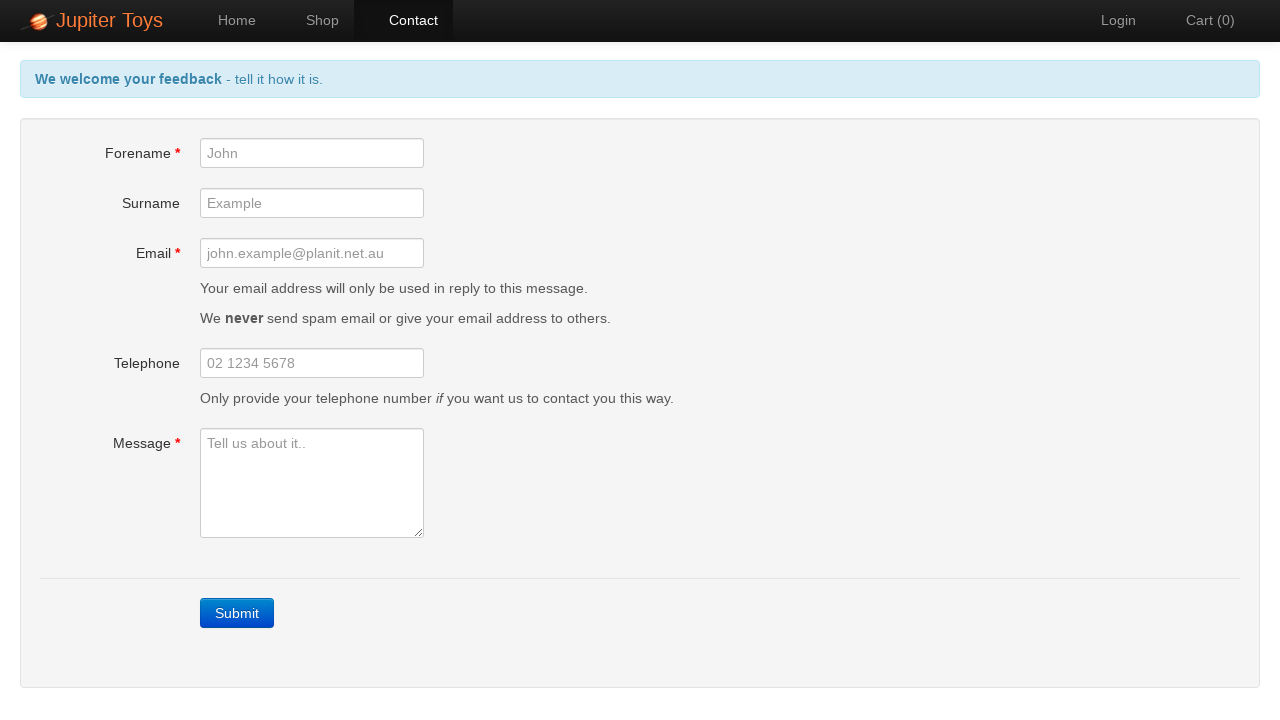

Contact page header loaded successfully
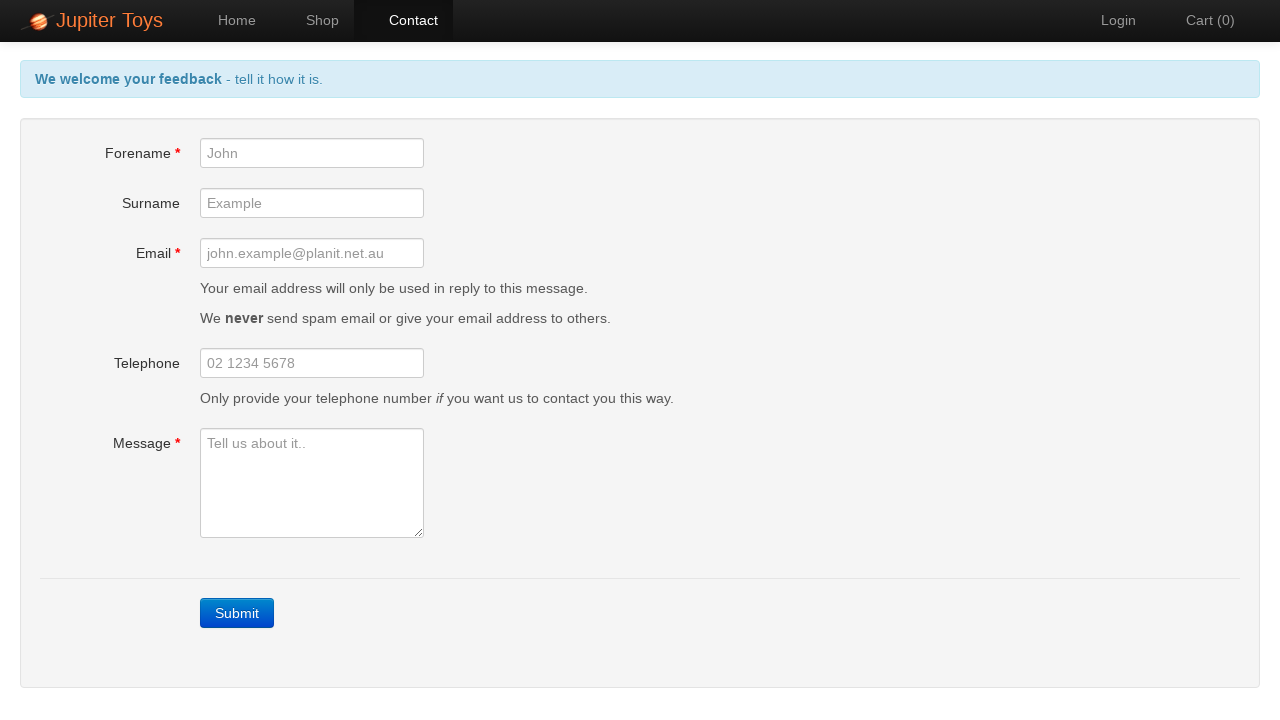

Filled forename field with 'John' on #forename
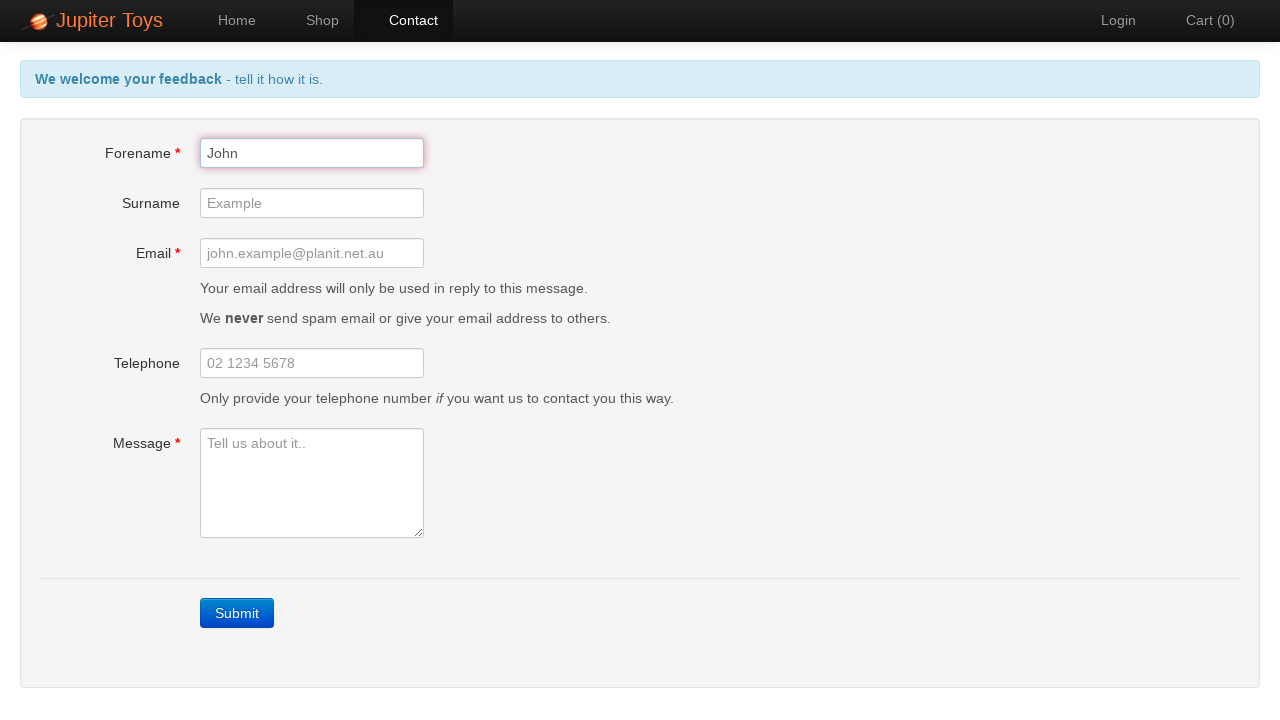

Filled email field with 'john.example@planit.net.au' on #email
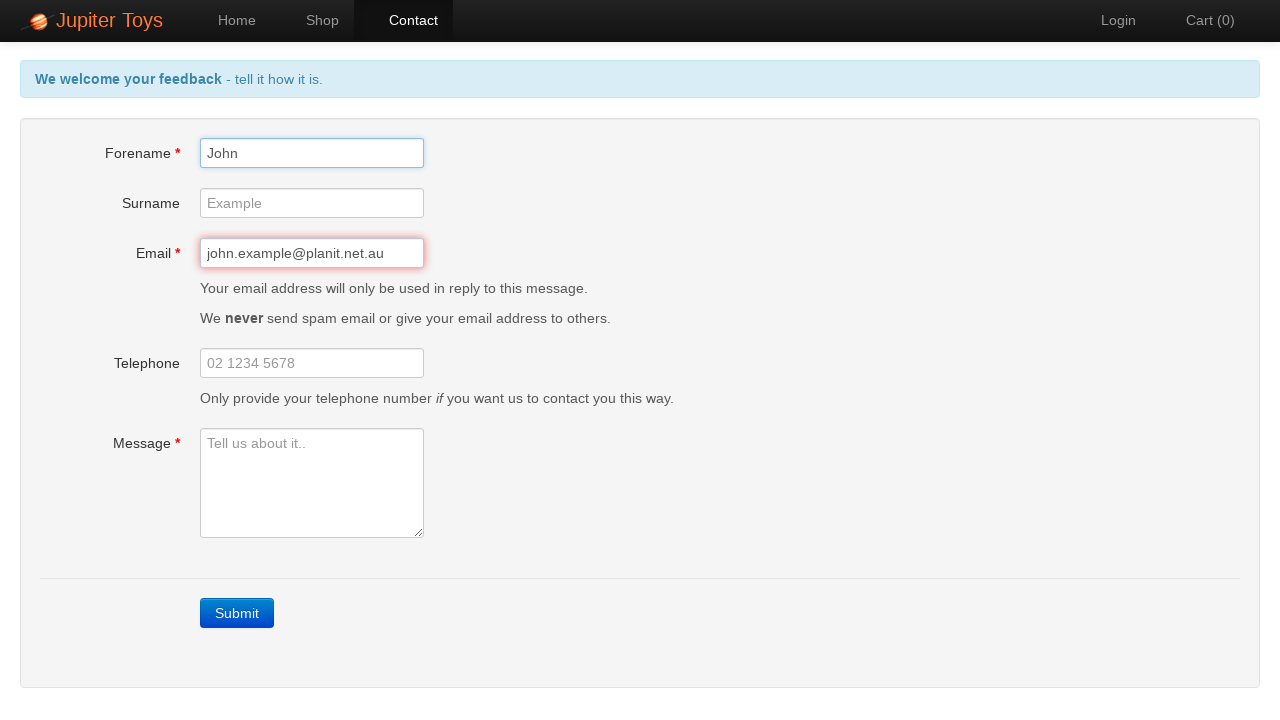

Filled message field with 'Tell us about it' on #message
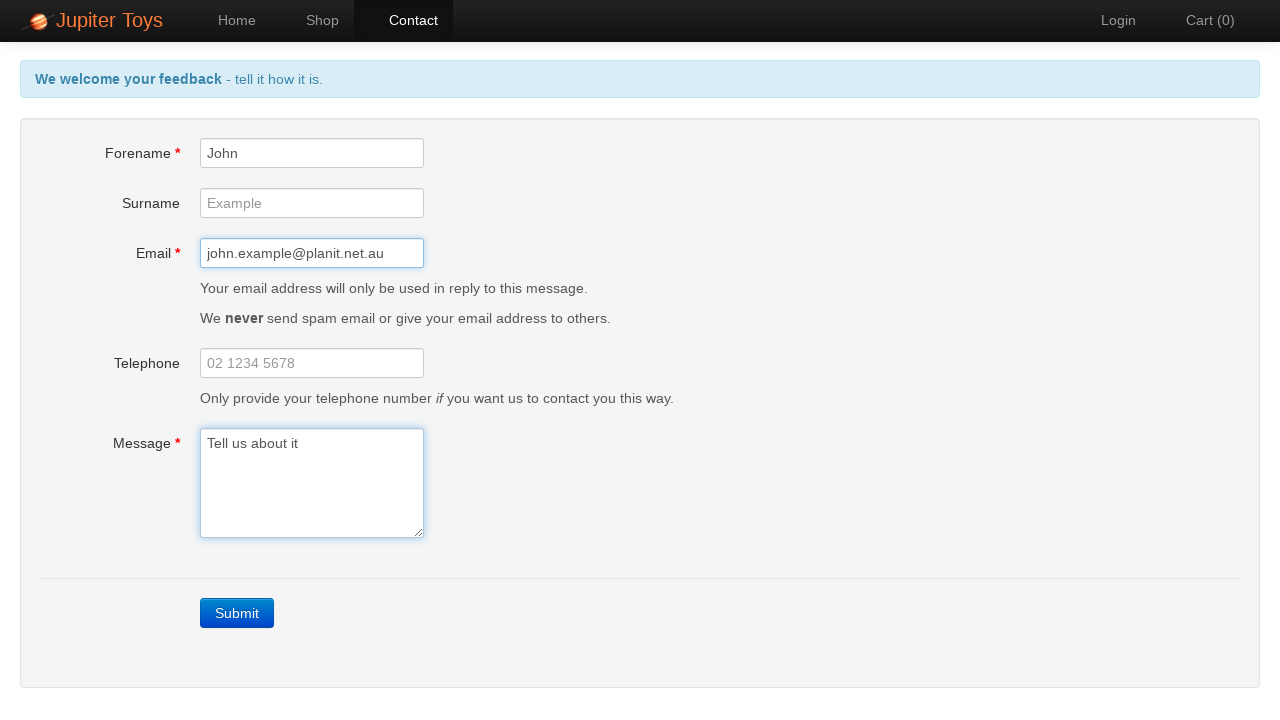

Clicked submit button to submit contact form at (237, 613) on xpath=//form/div/a
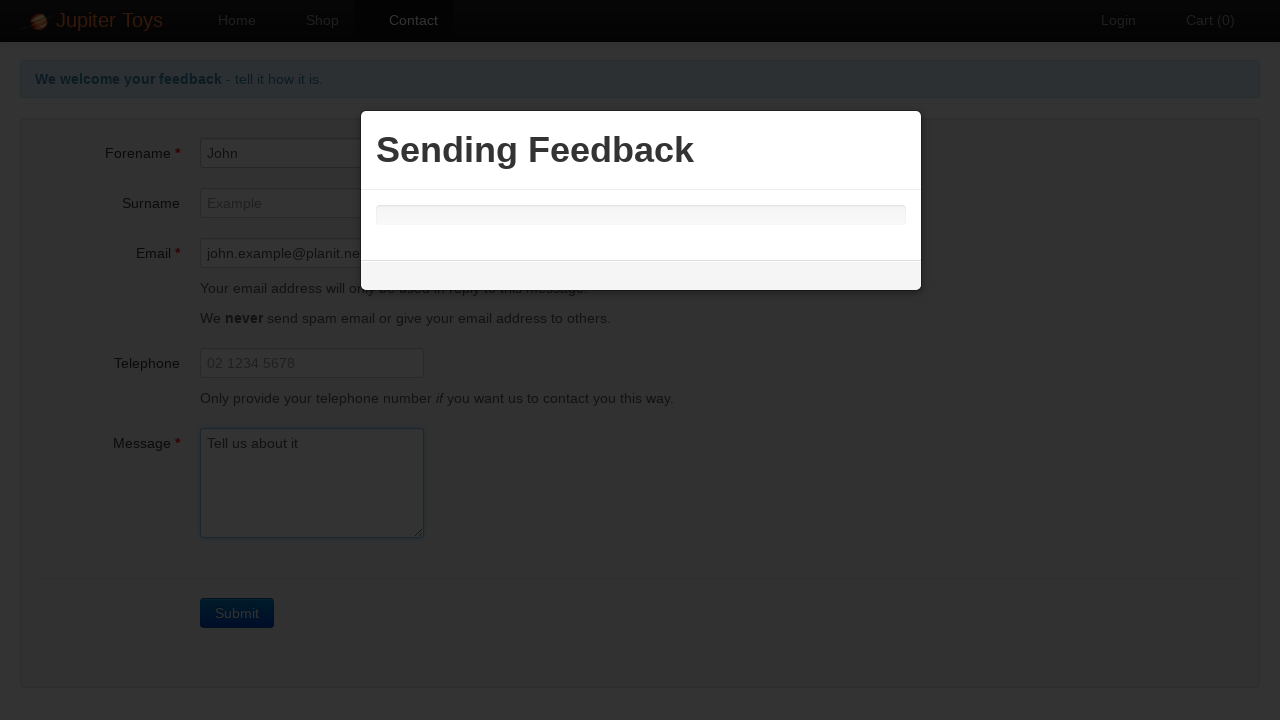

Success message appeared - contact form submission verified
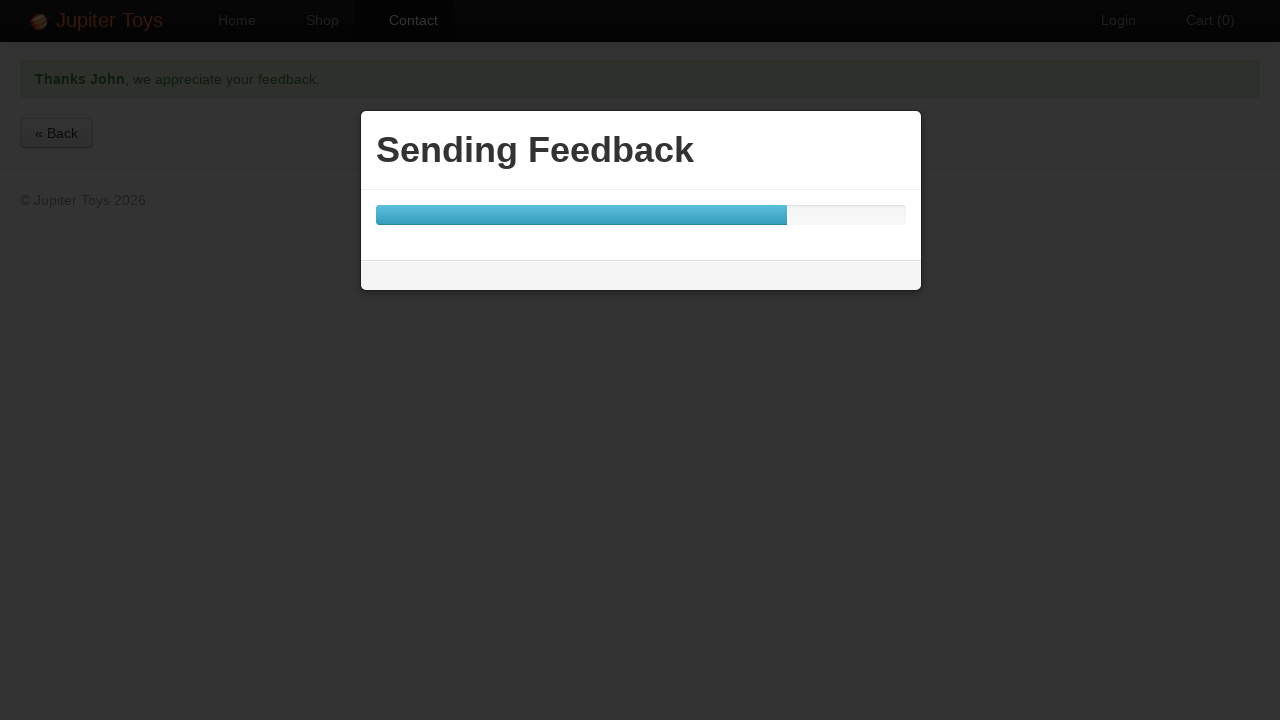

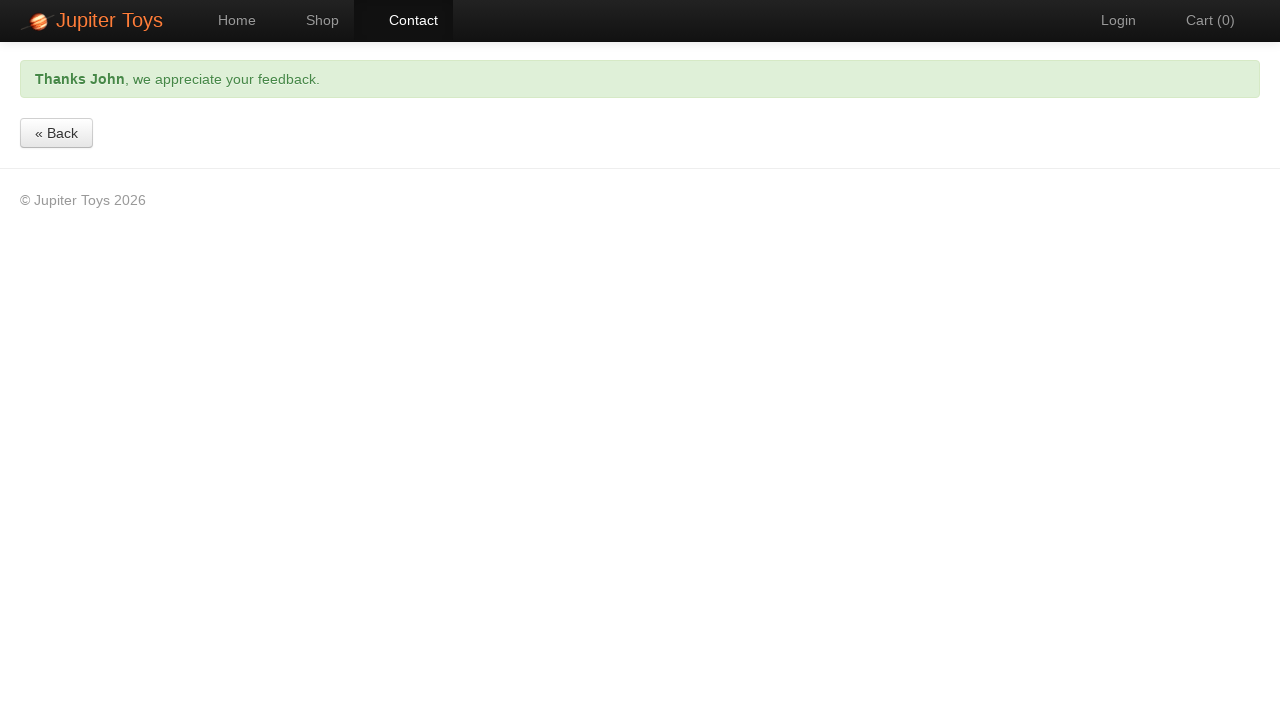